Navigates to InterviewBit Java interview questions page, opens the Resources dropdown menu, and clicks on the "All Problems" link from the dropdown options

Starting URL: https://www.interviewbit.com/java-interview-questions/

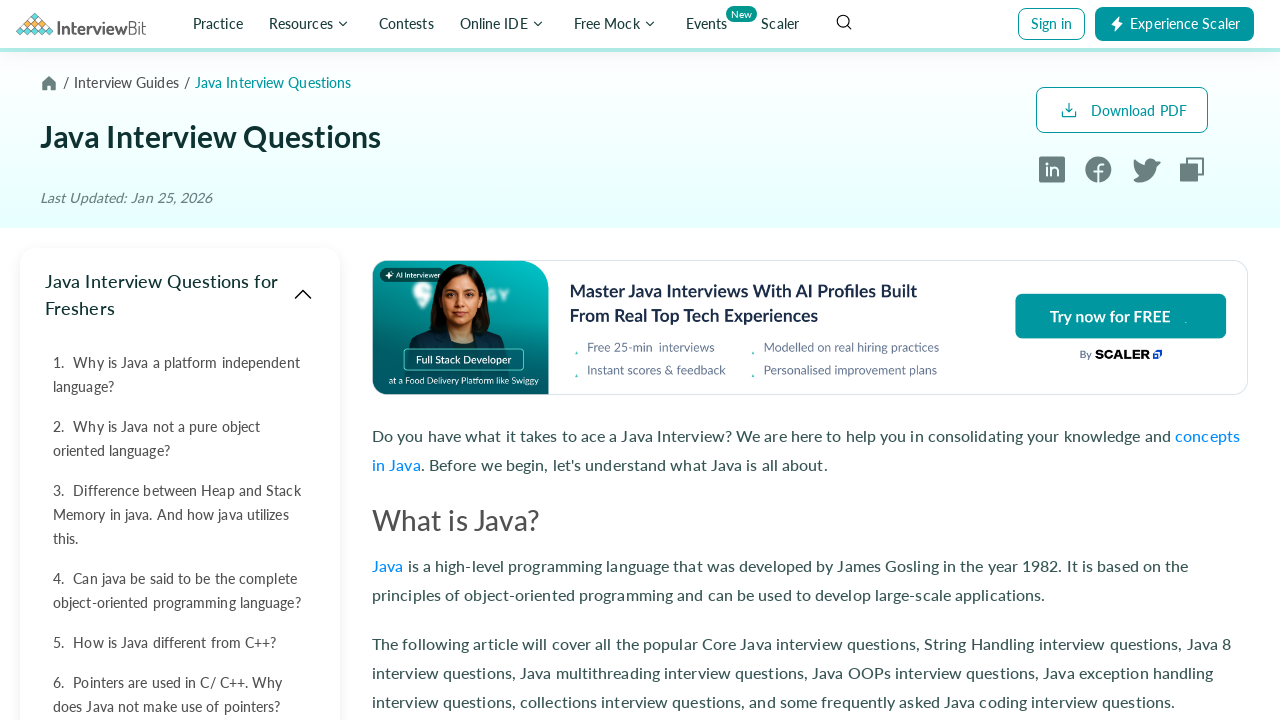

Clicked on Resources dropdown to expand it at (311, 24) on xpath=//div[contains(text(), 'Resources')]
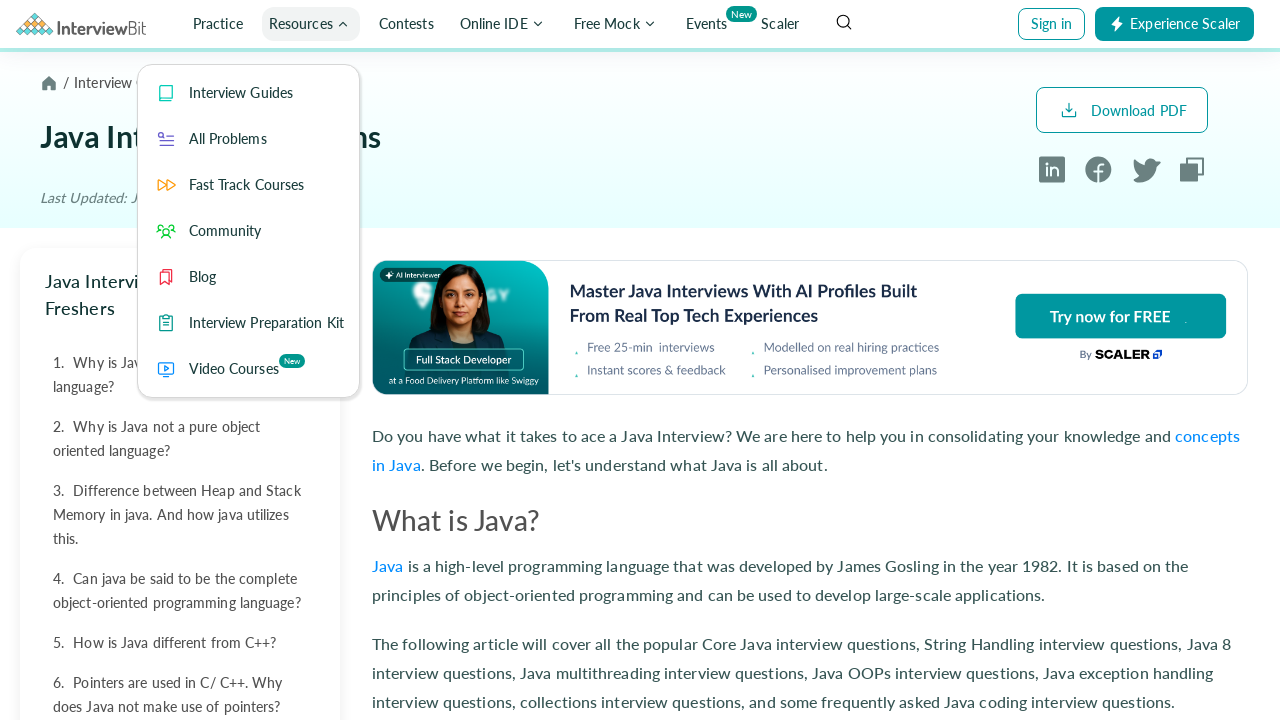

Dropdown menu became visible
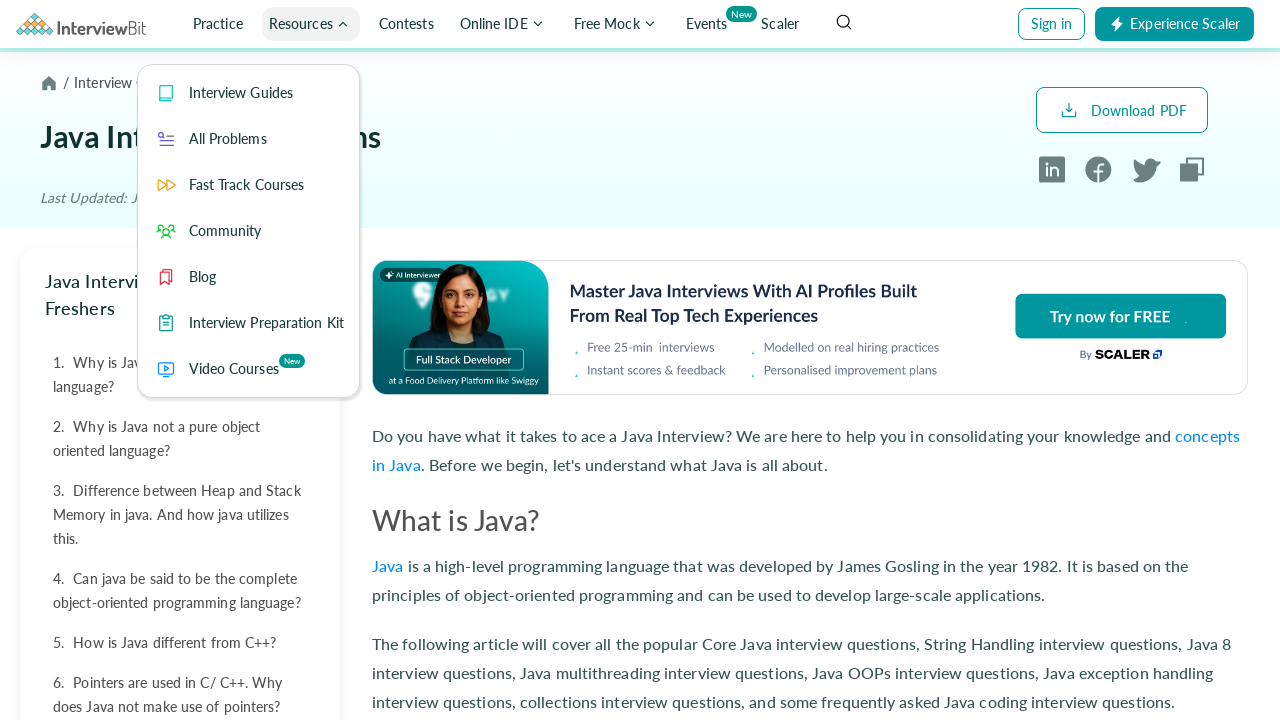

Retrieved all dropdown links from Resources menu
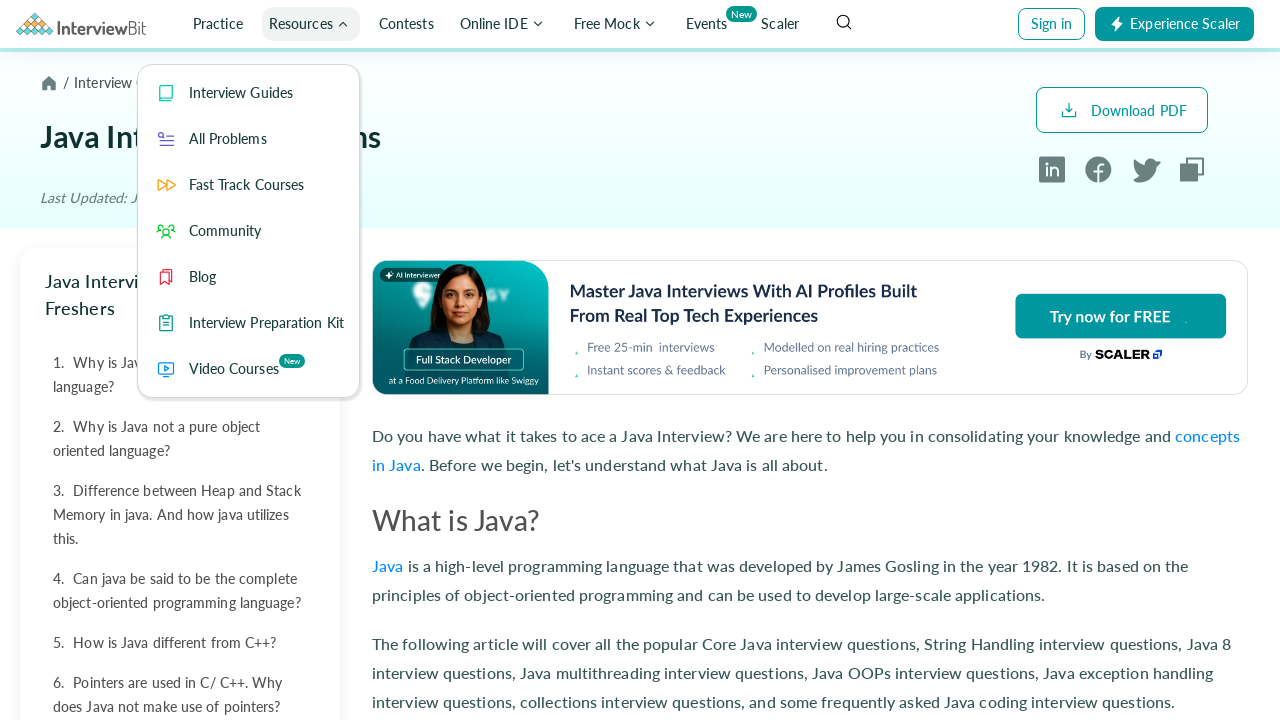

Clicked on 'All Problems' link from Resources dropdown at (248, 139) on xpath=//div[@id='Resources']//div//div//a >> nth=1
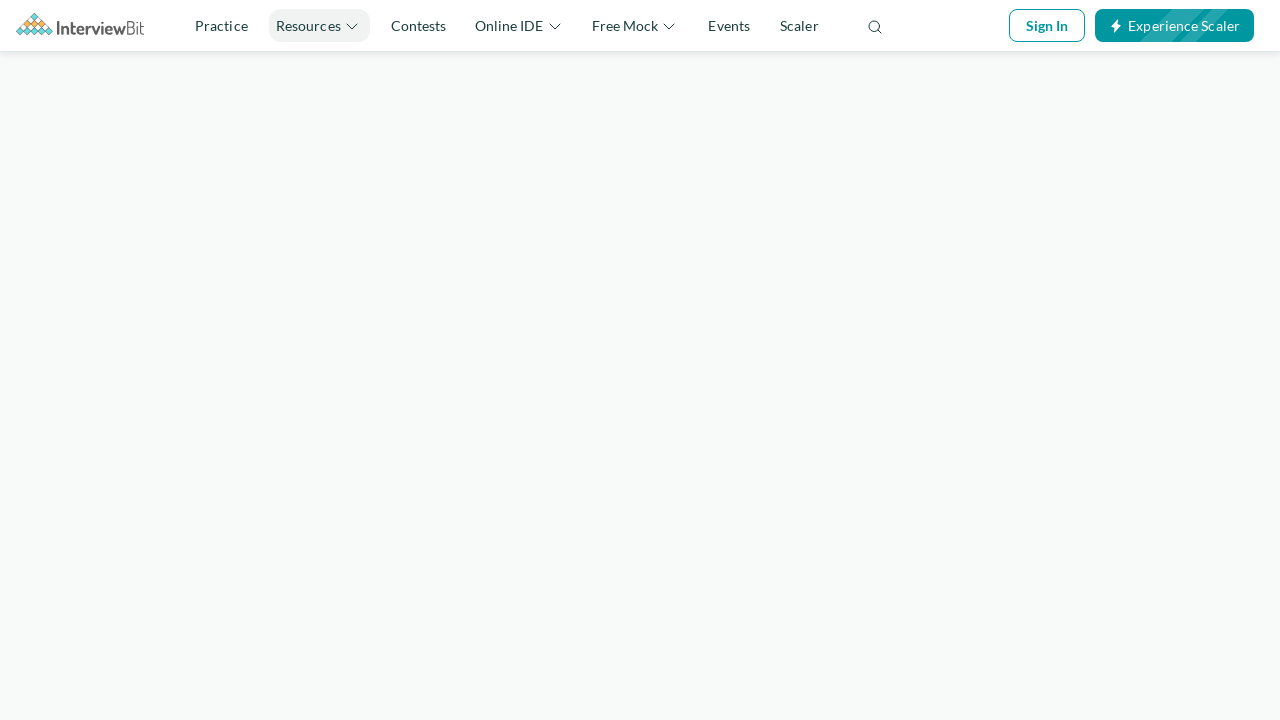

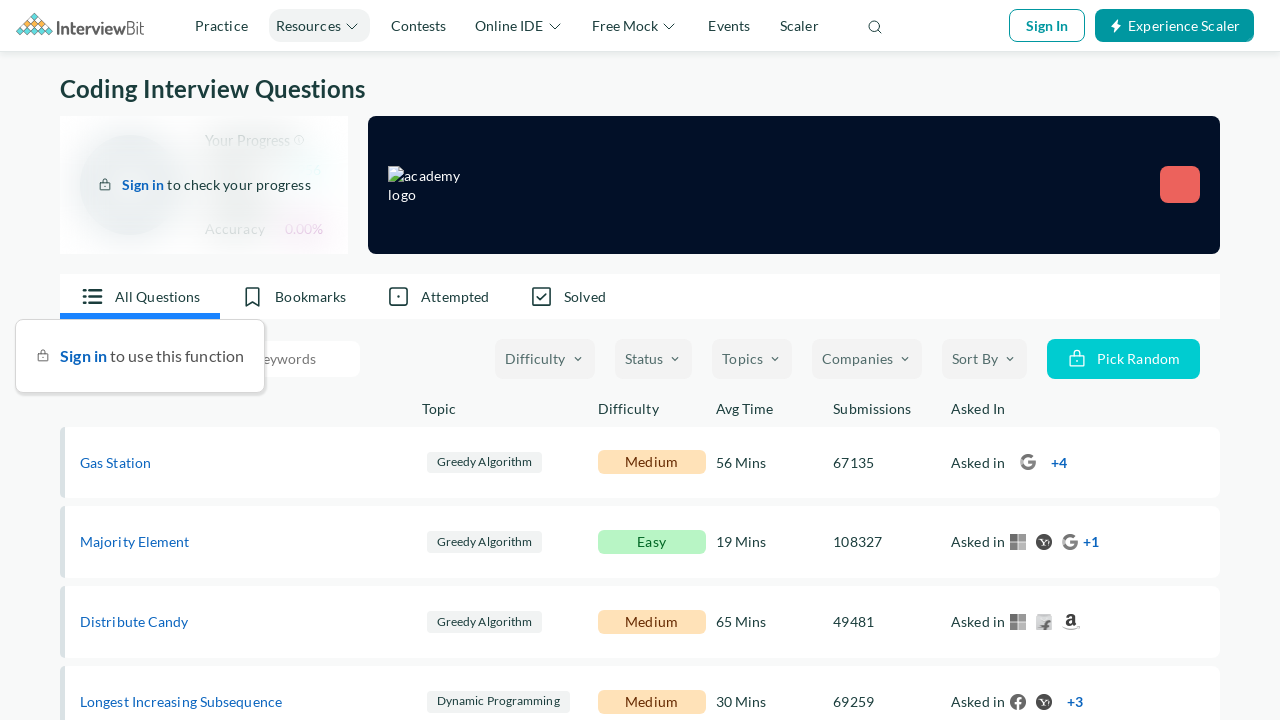